Tests login form with invalid username and valid password format to verify invalid credentials error message

Starting URL: http://hrm-online.portnov.com/

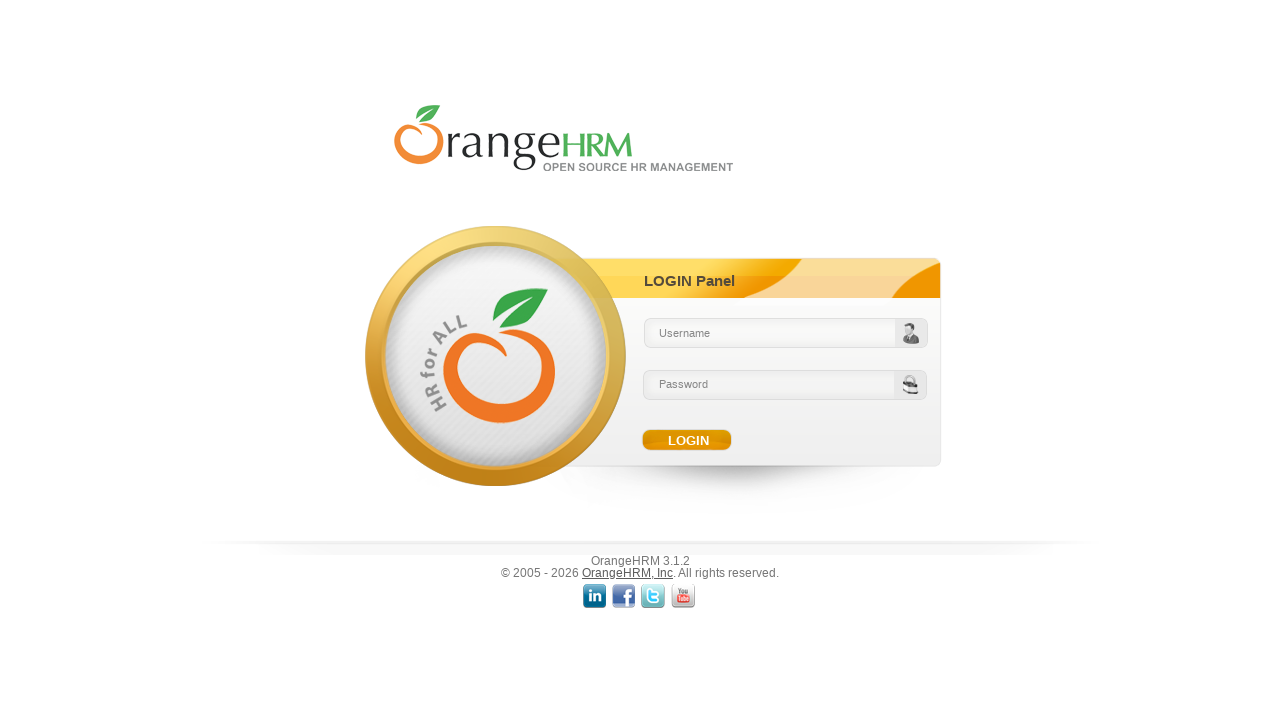

Filled username field with invalid username 'admin1' on #txtUsername
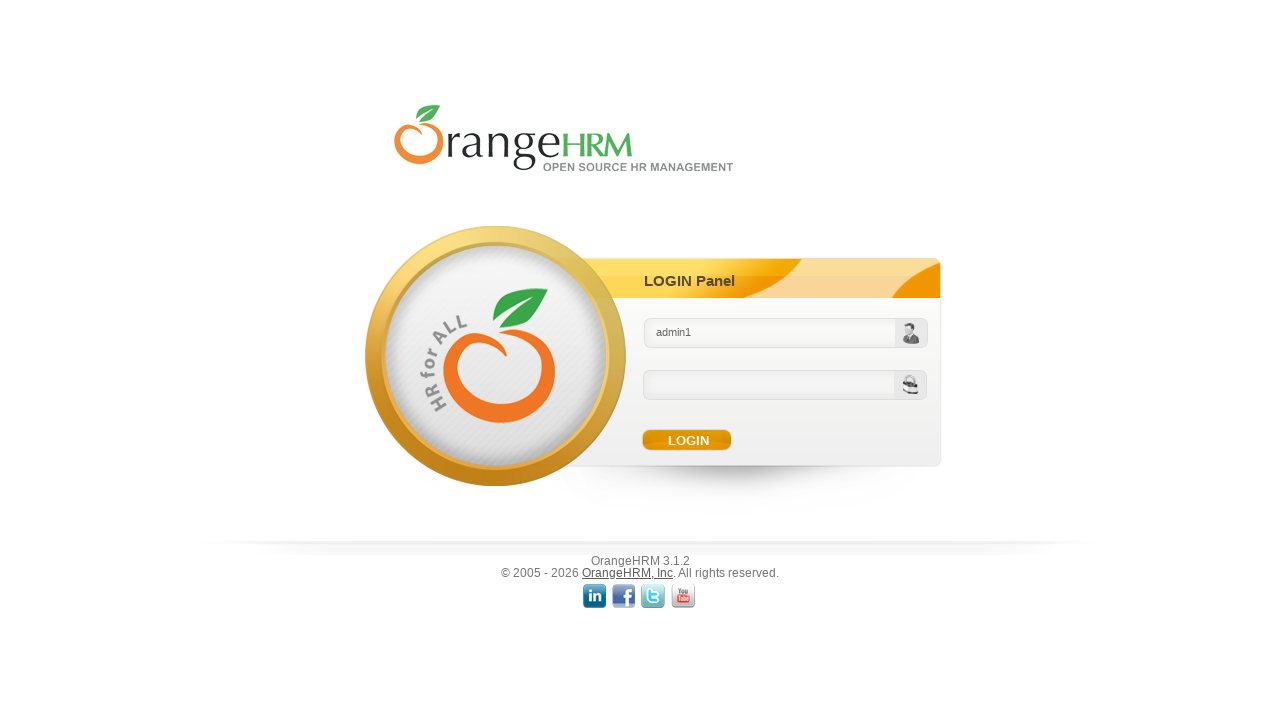

Filled password field with valid format password 'password' on #txtPassword
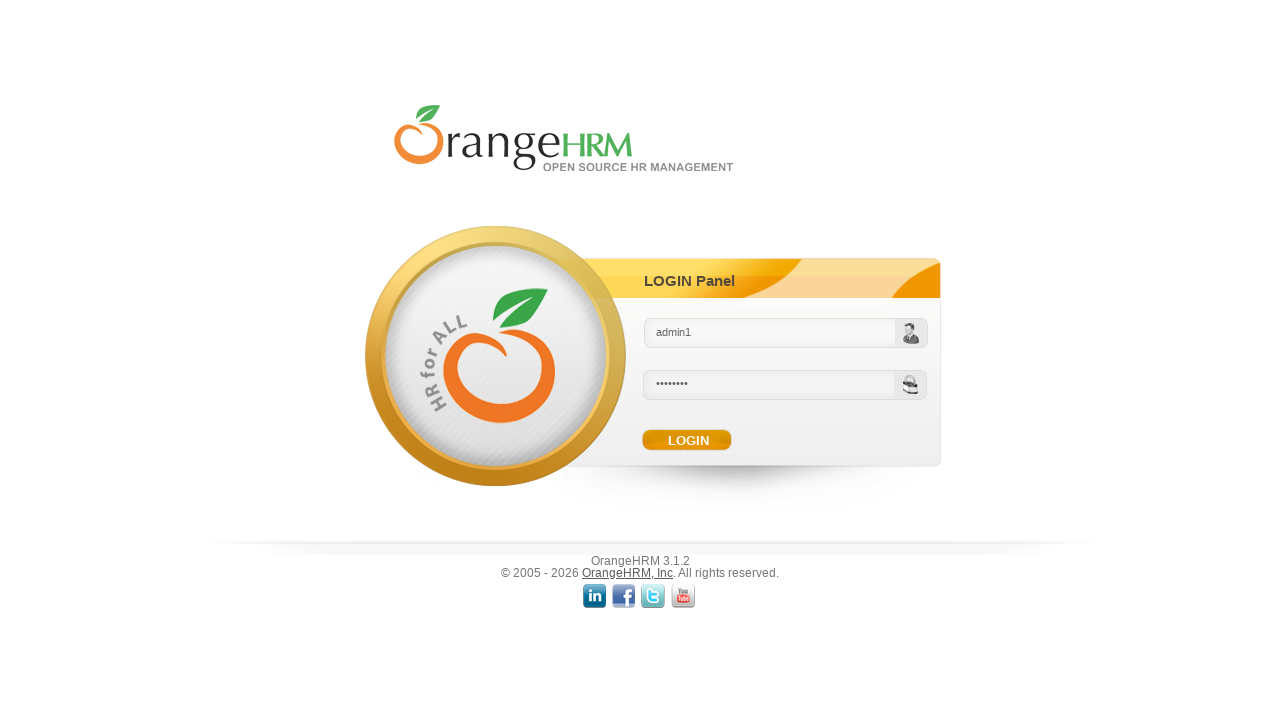

Clicked submit button to attempt login at (688, 440) on input[name='Submit']
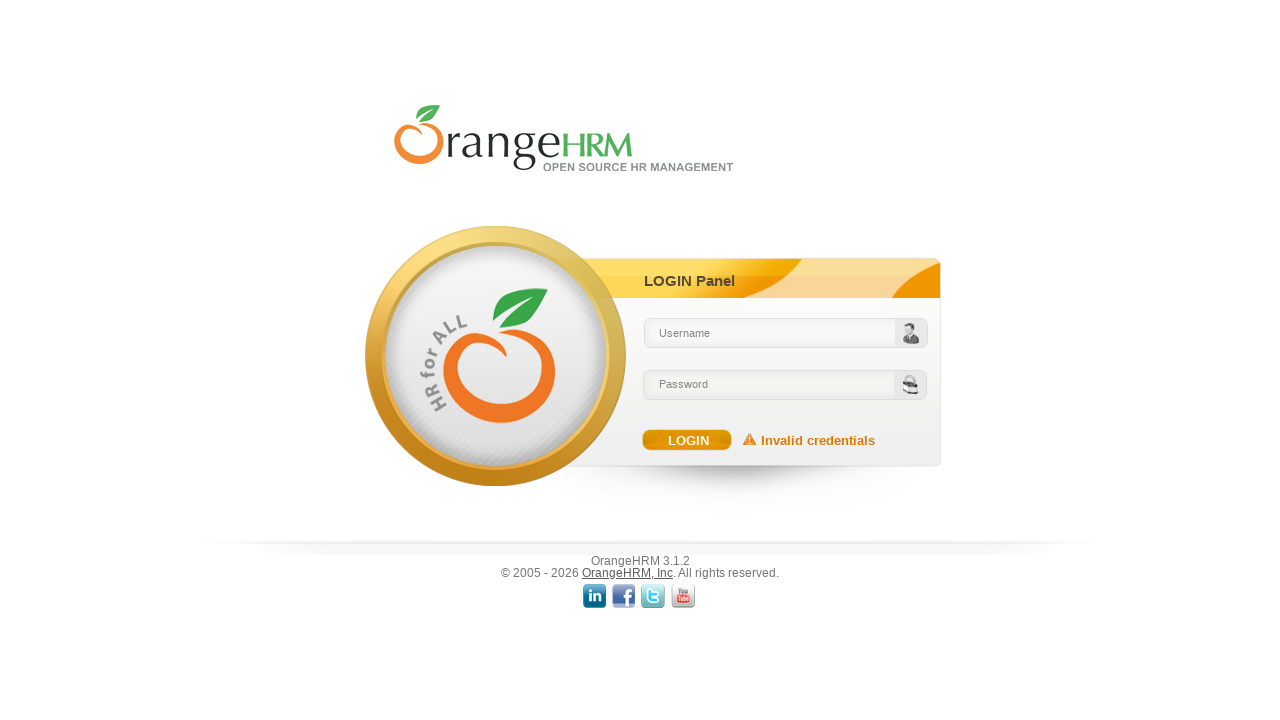

Error message element appeared on page
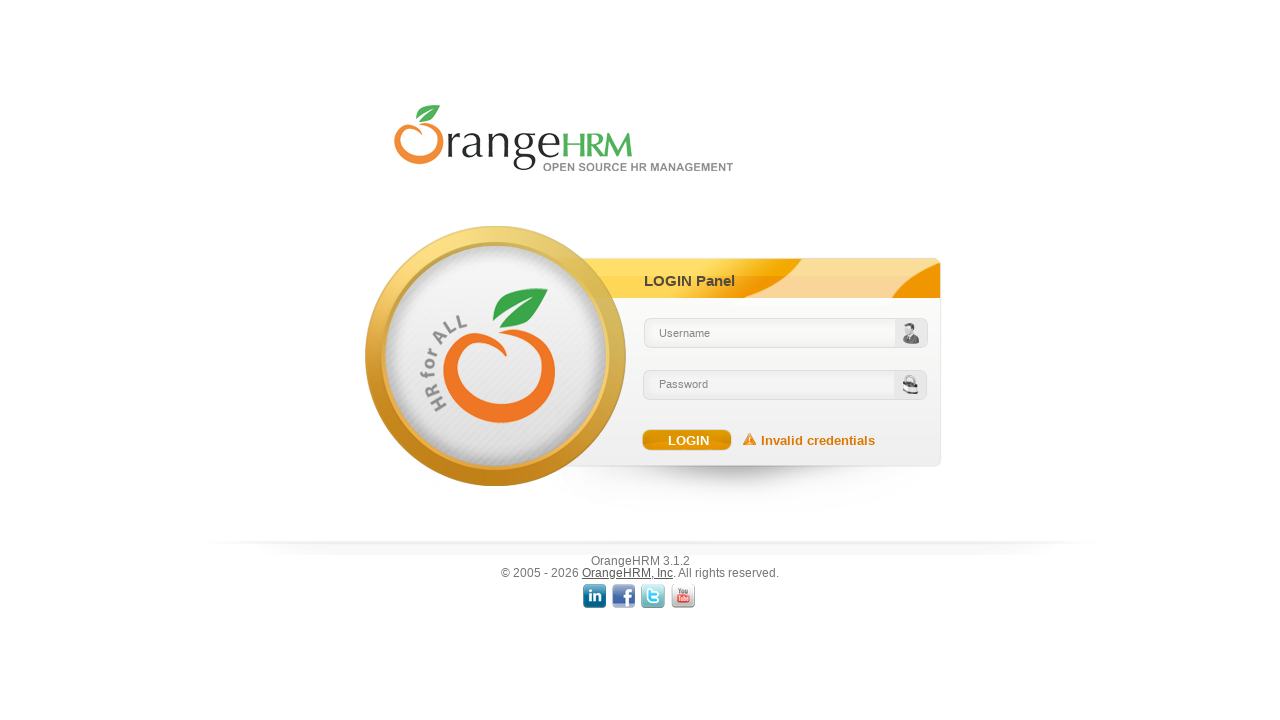

Located error message element
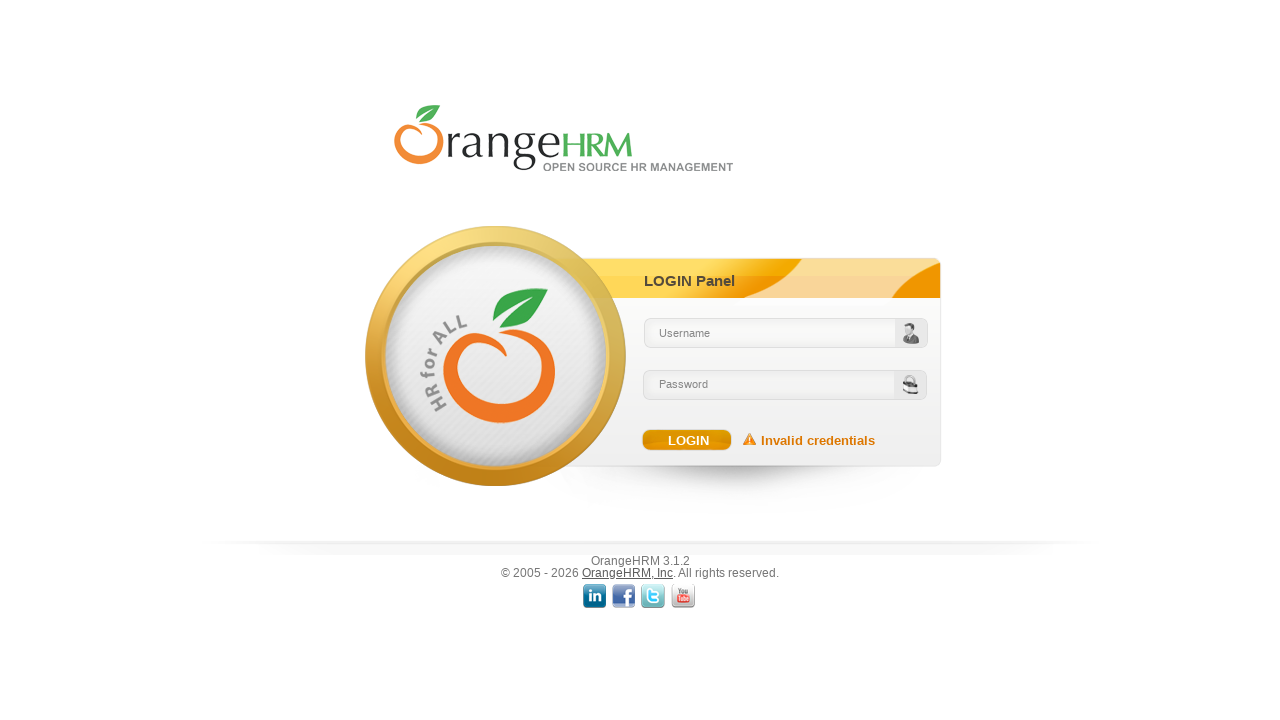

Verified error message is visible
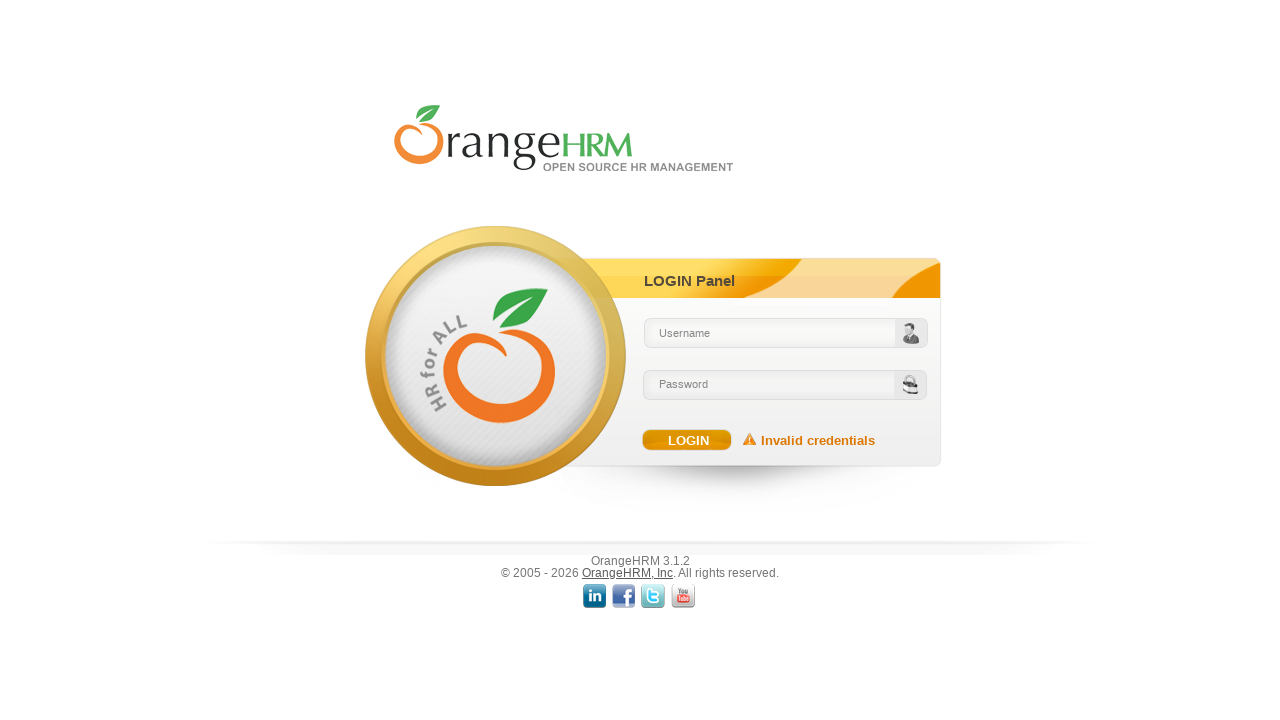

Verified error message displays 'Invalid credentials' text
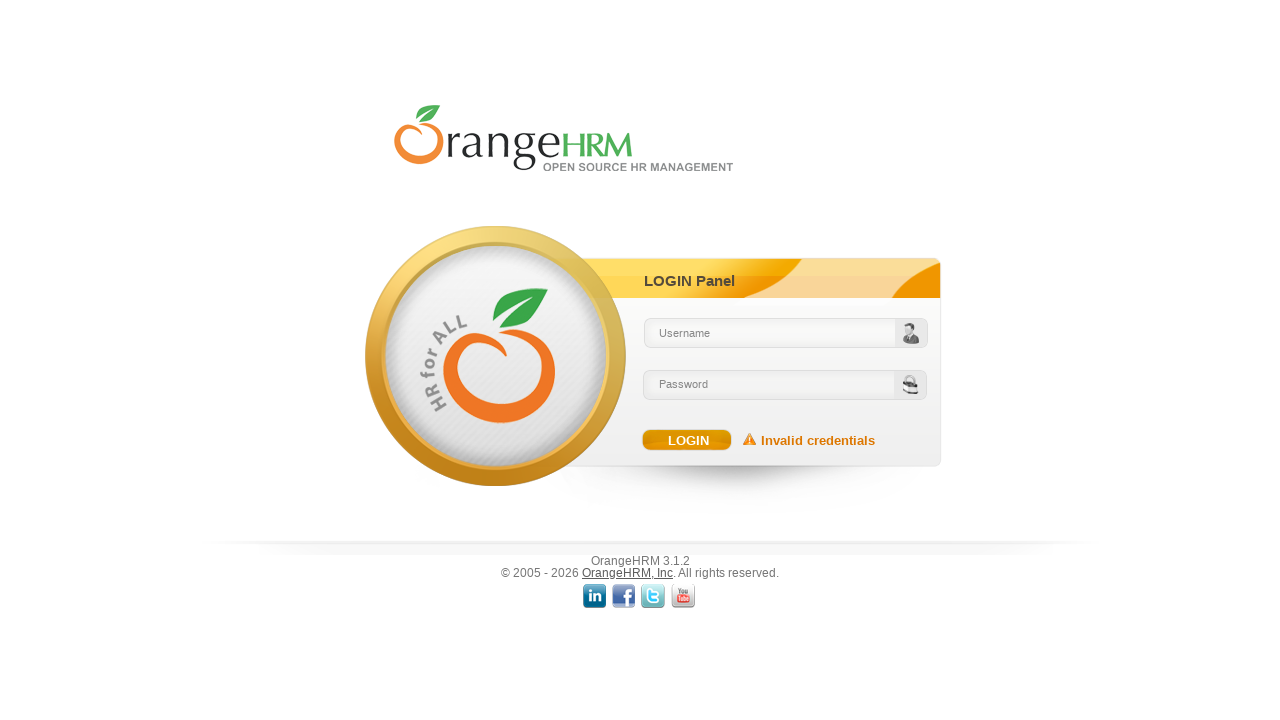

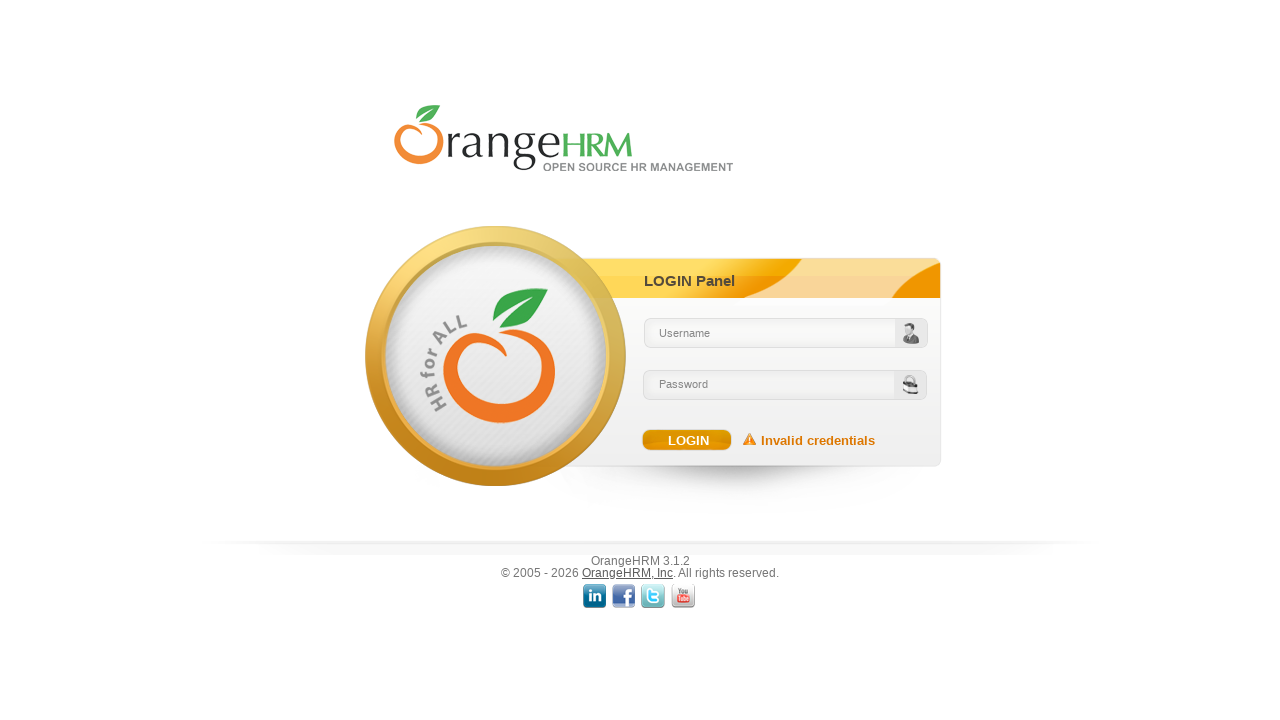